Tests Python.org search functionality by entering a search query and verifying results are displayed

Starting URL: http://www.python.org

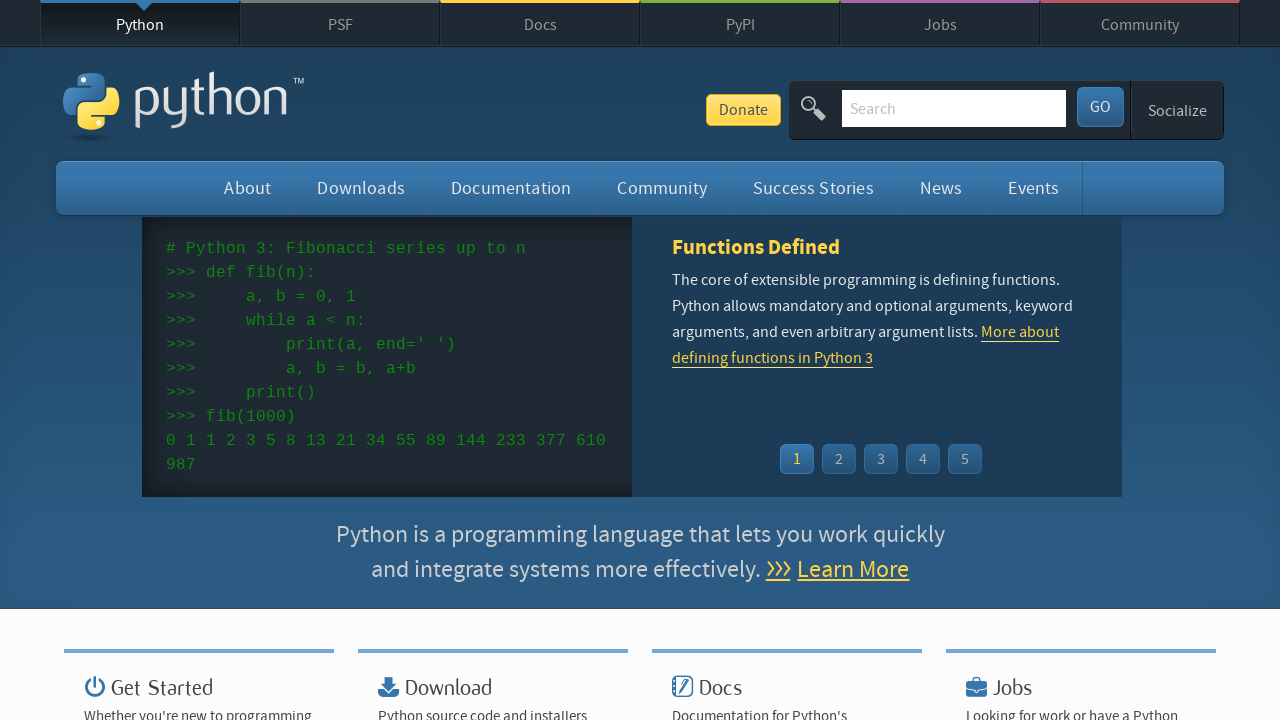

Located search input field with name='q'
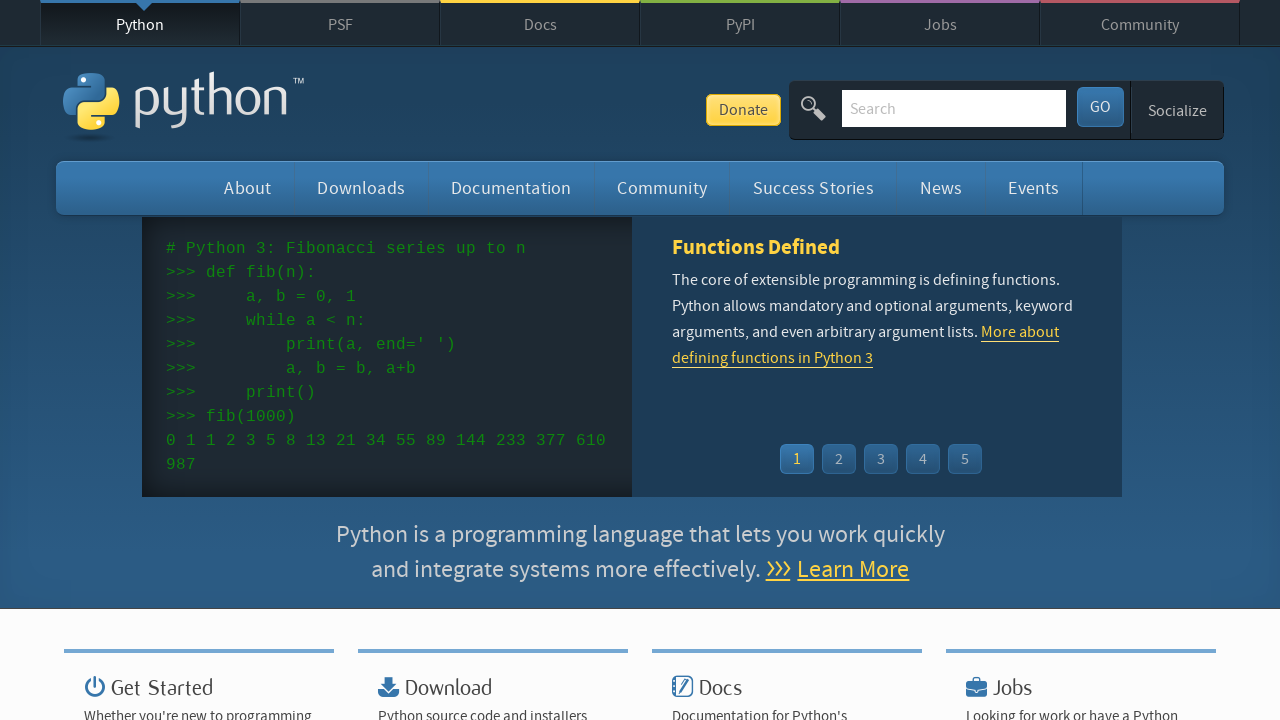

Cleared search input field on input[name='q']
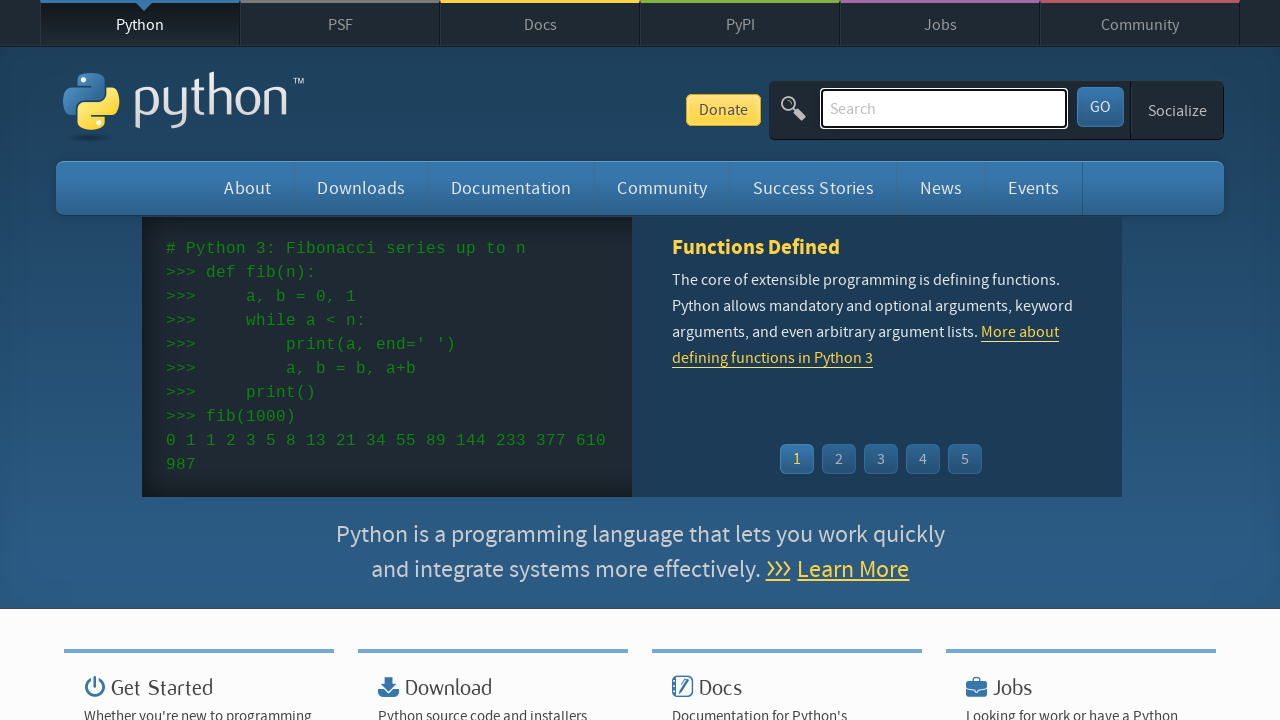

Filled search input field with 'pycon' on input[name='q']
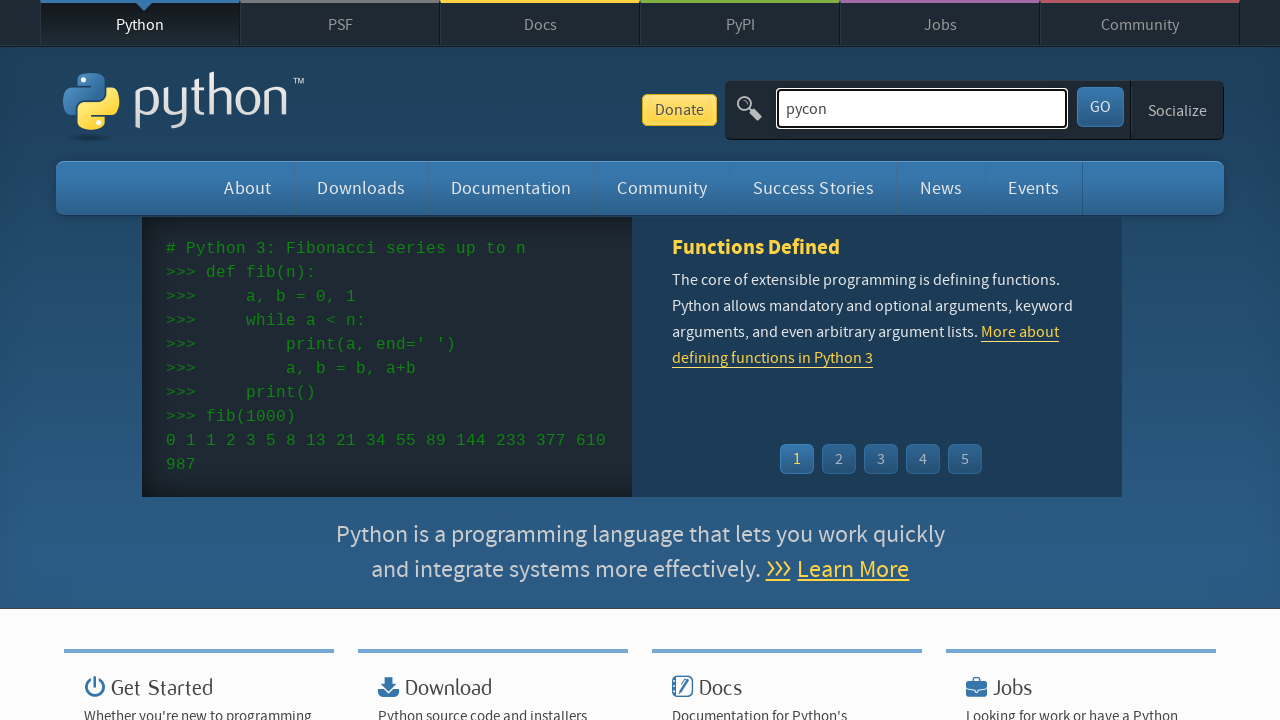

Pressed Enter to submit search query on input[name='q']
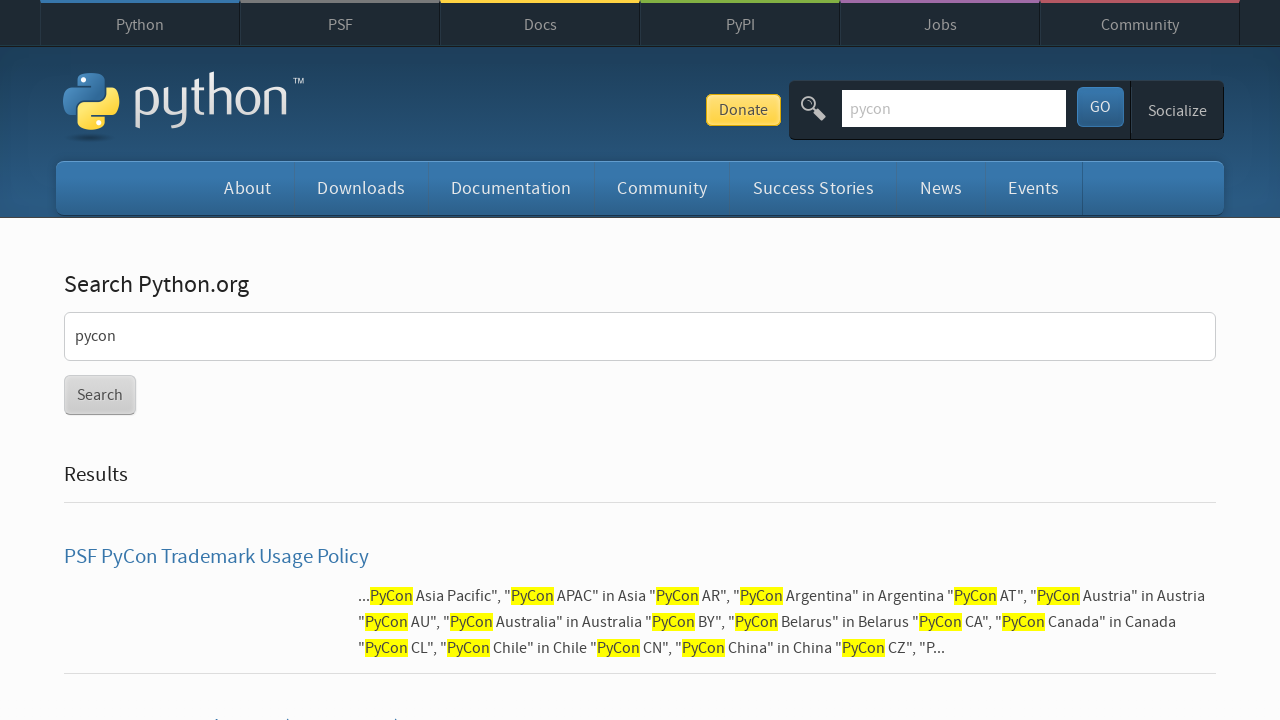

Waited for network idle - search results loaded
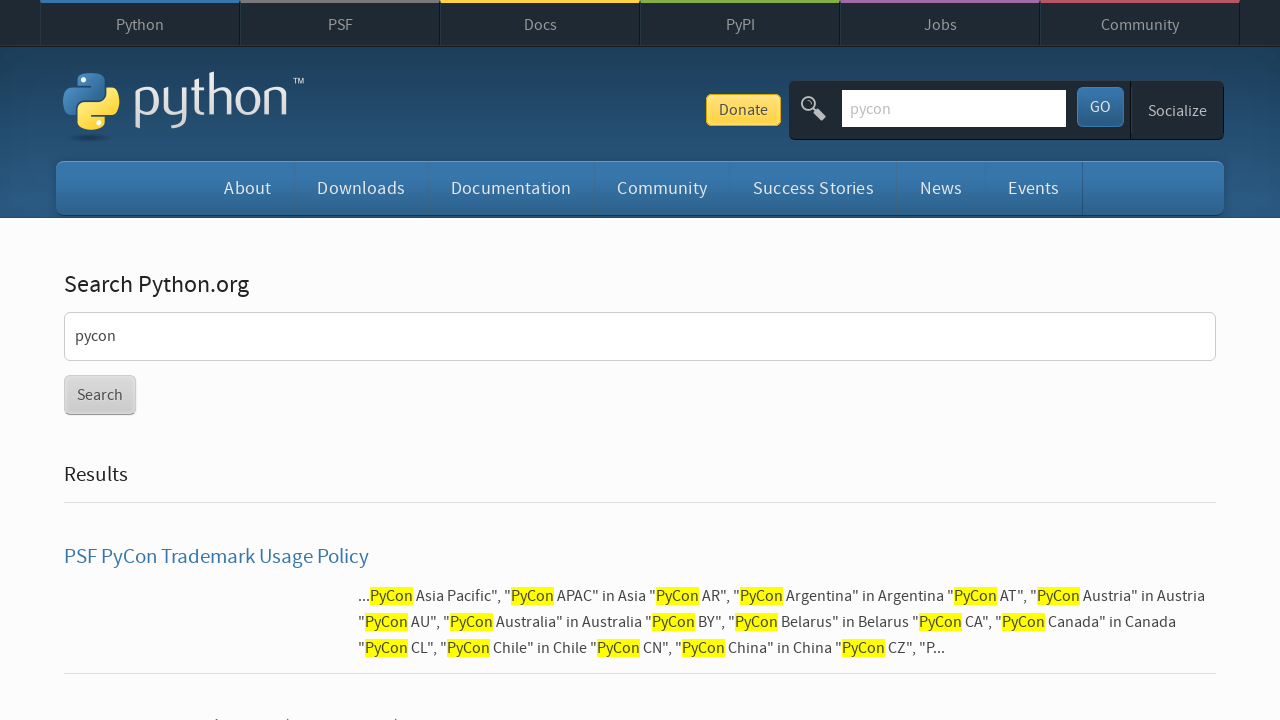

Verified that 'No result Found' message is not present in search results
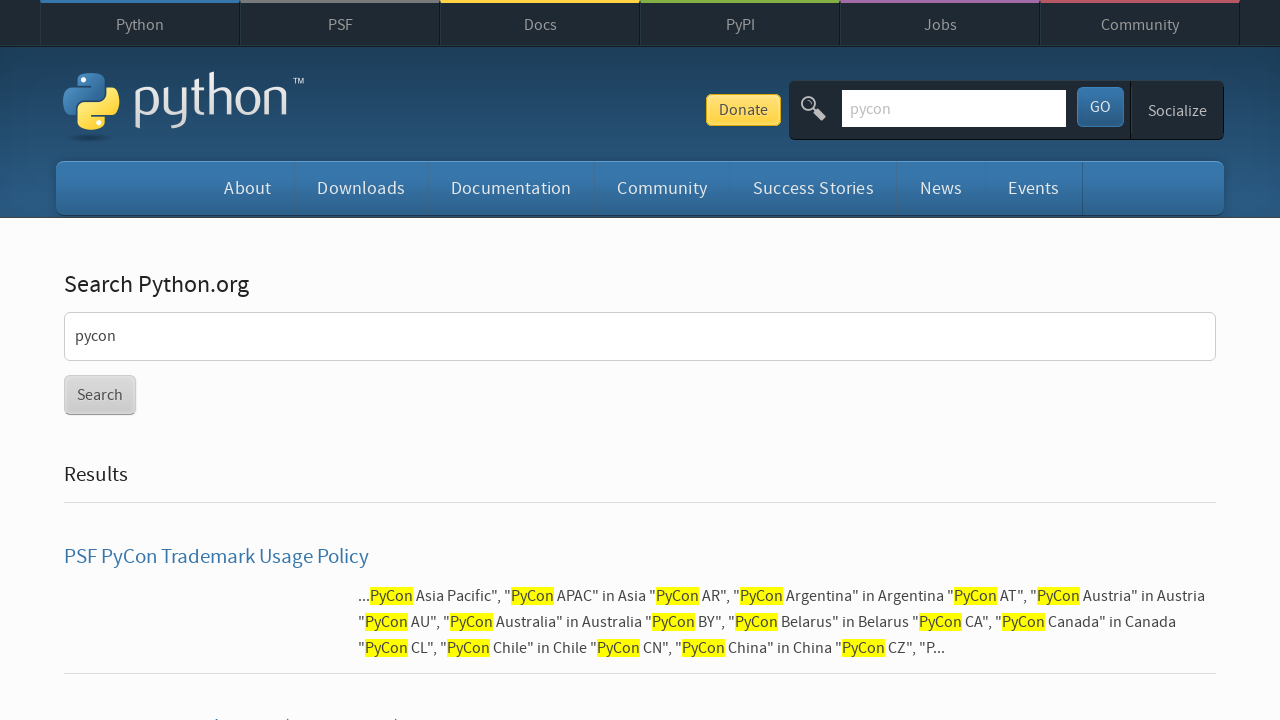

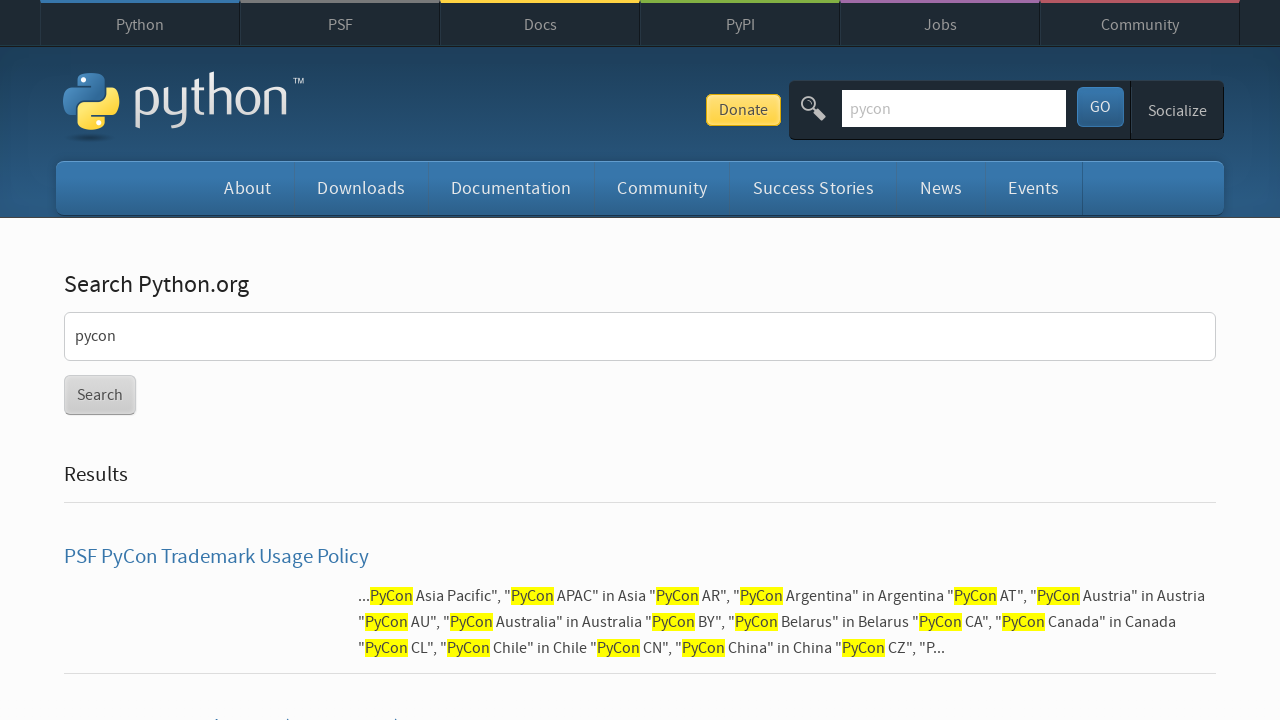